Tests drag and drop functionality on the jQuery UI droppable demo page by dragging a draggable element onto a droppable target within an iframe

Starting URL: https://jqueryui.com/droppable/

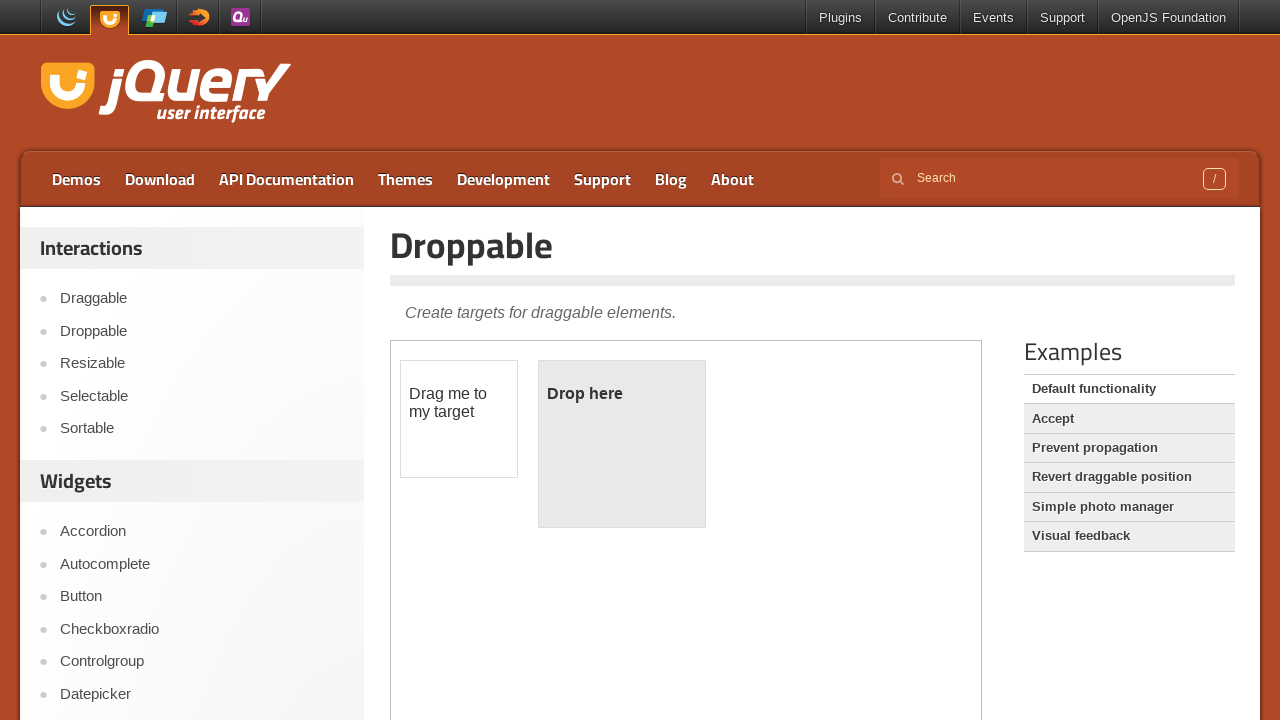

Navigated to jQuery UI droppable demo page
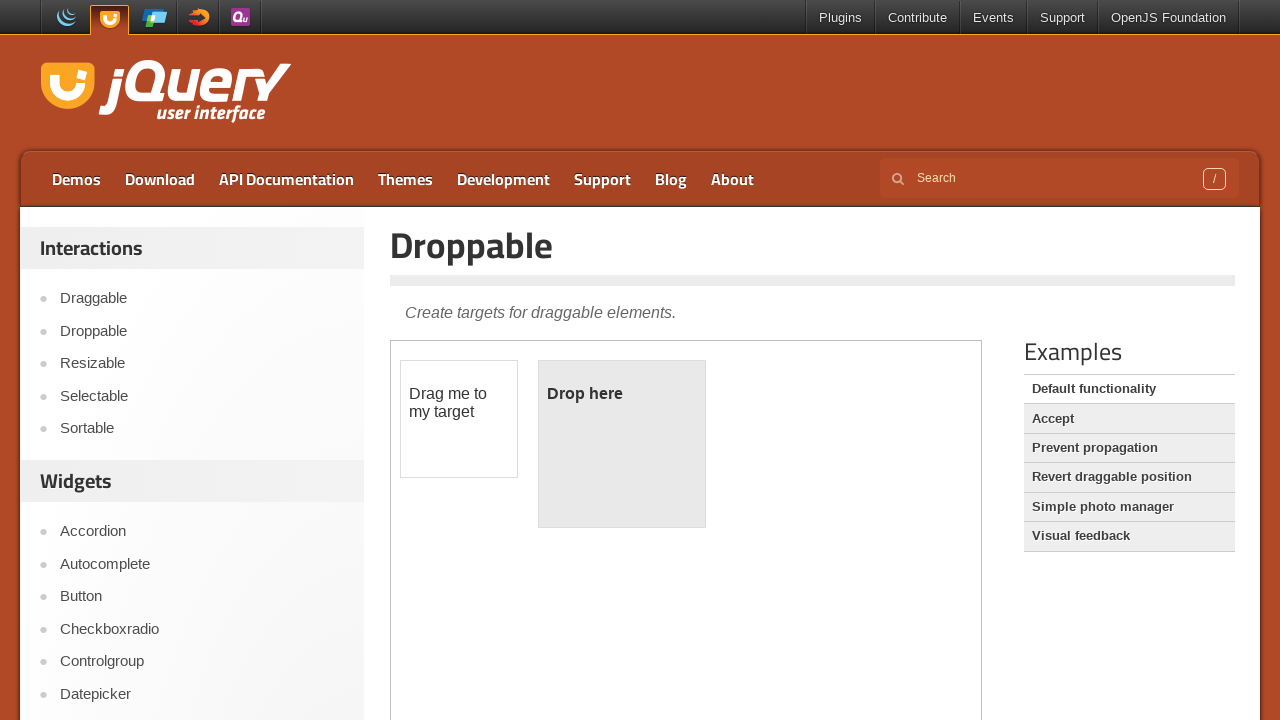

Located the demo iframe
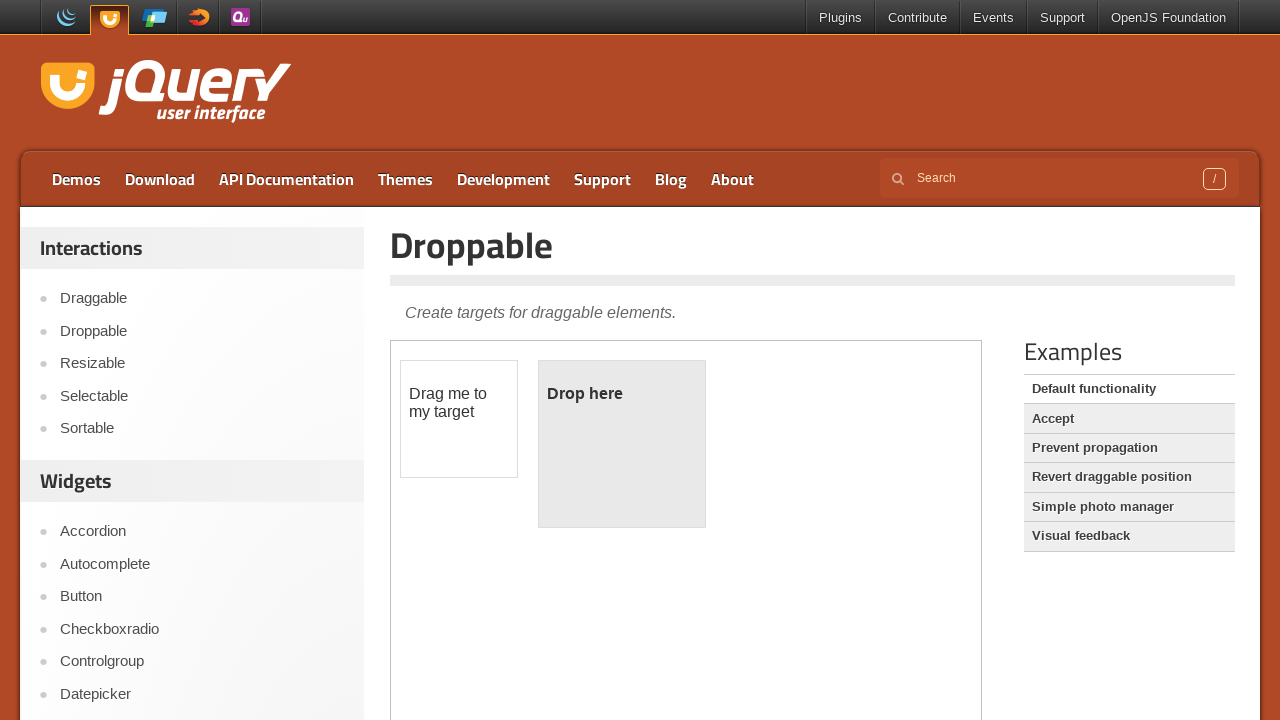

Located the draggable element
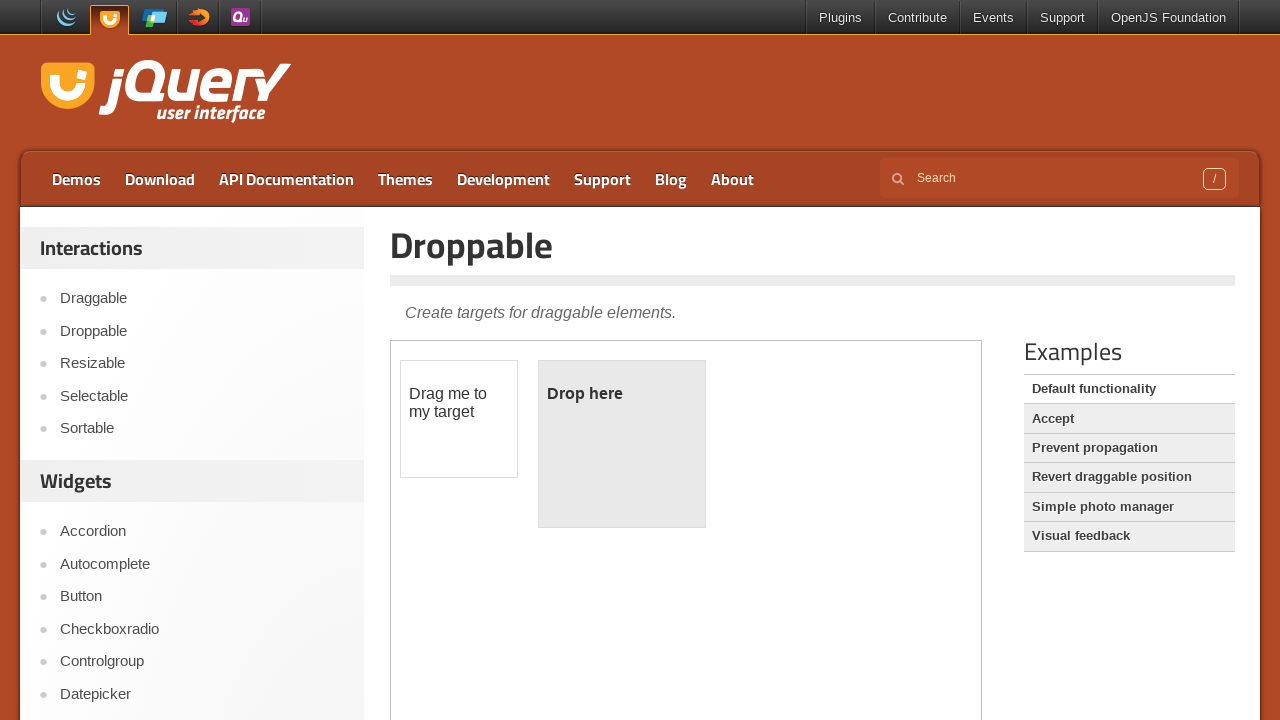

Located the droppable target element
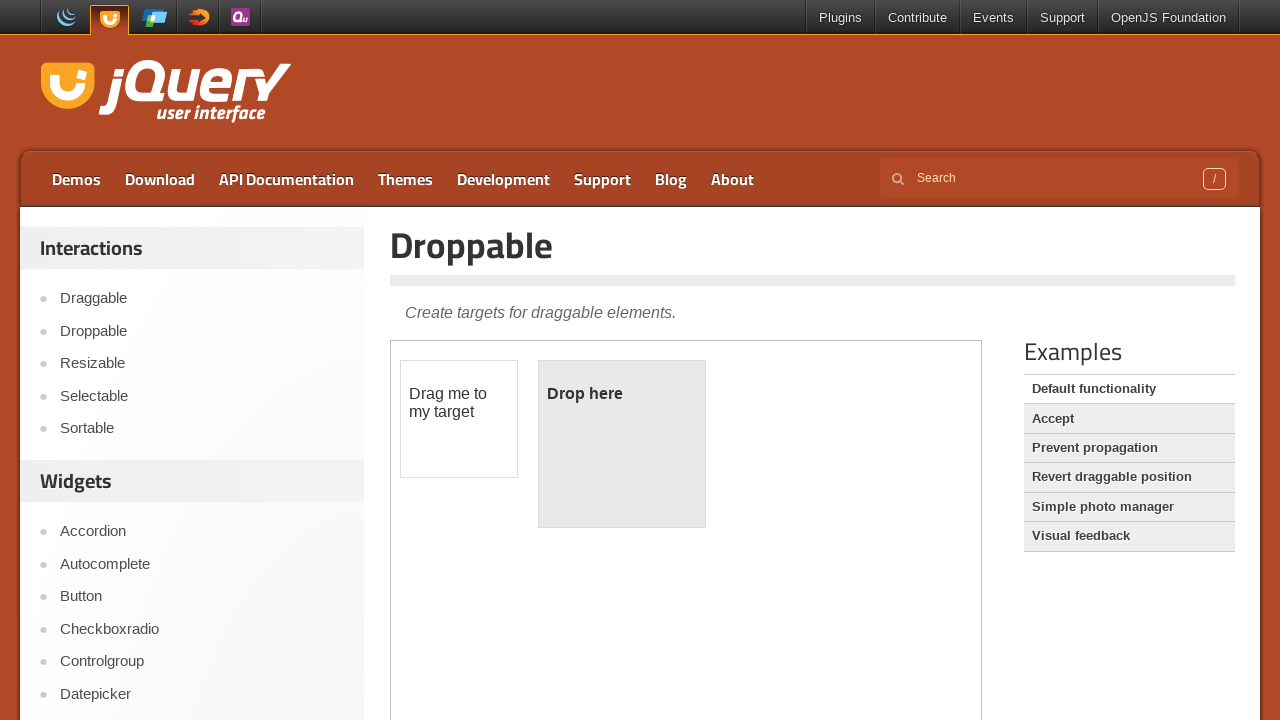

Dragged the draggable element onto the droppable target at (622, 444)
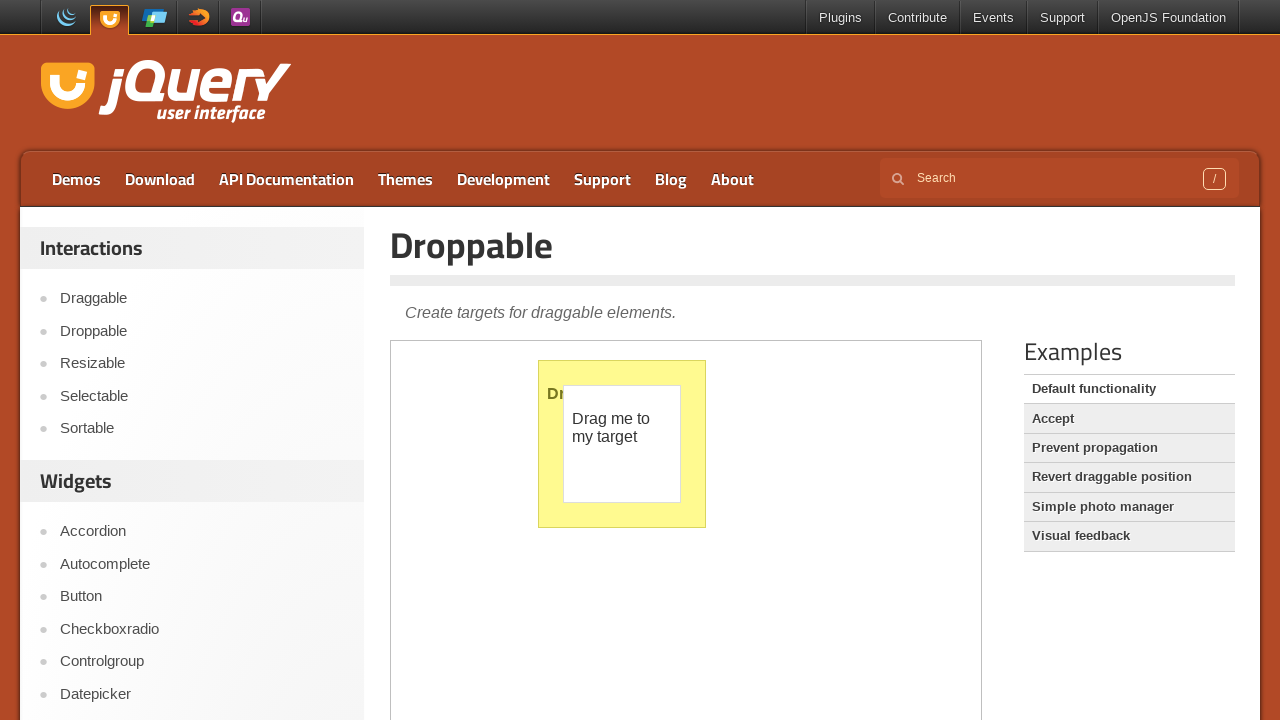

Waited 2 seconds to observe drag and drop result
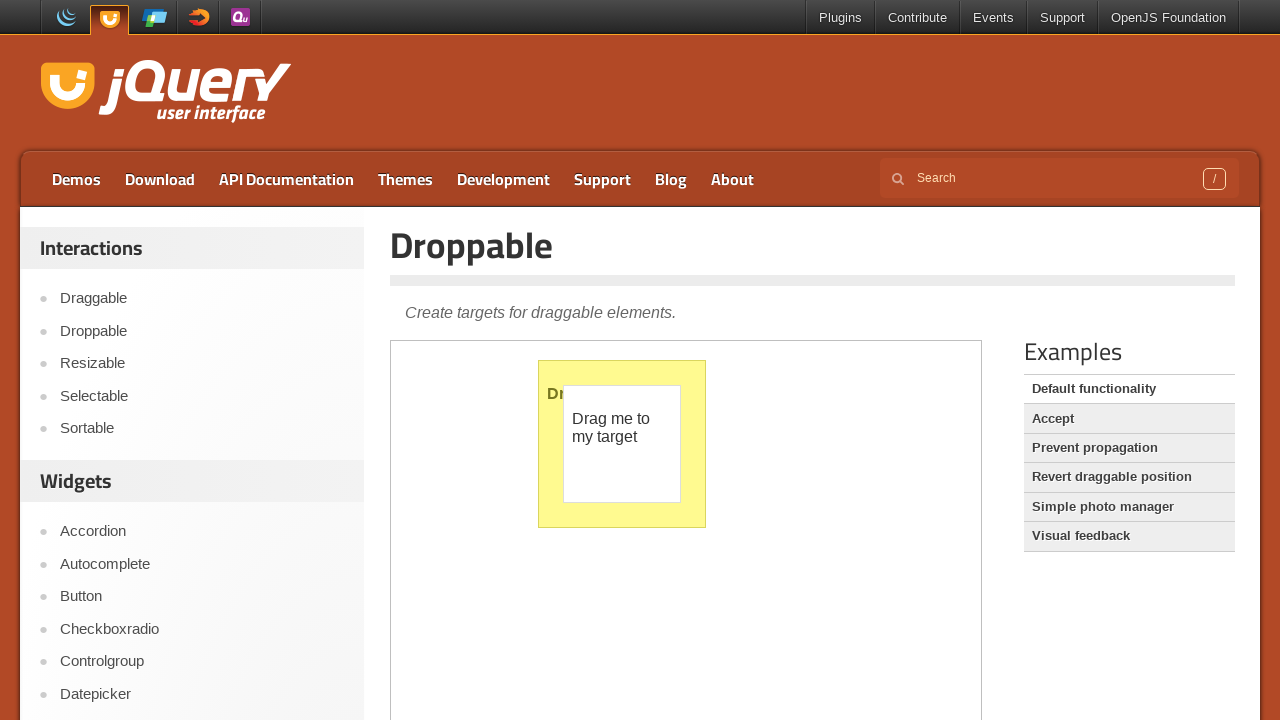

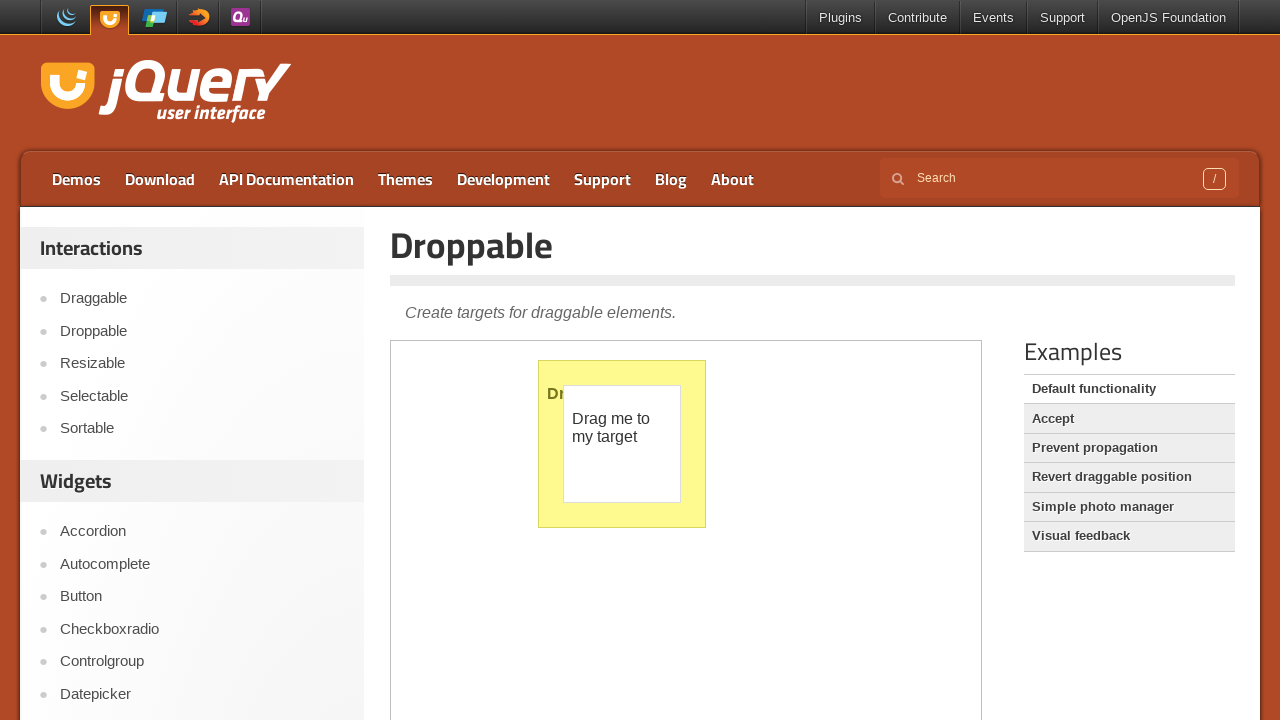